Navigates to QA.com homepage and demonstrates JavaScript execution by triggering an alert dialog and accepting it.

Starting URL: https://www.qa.com/

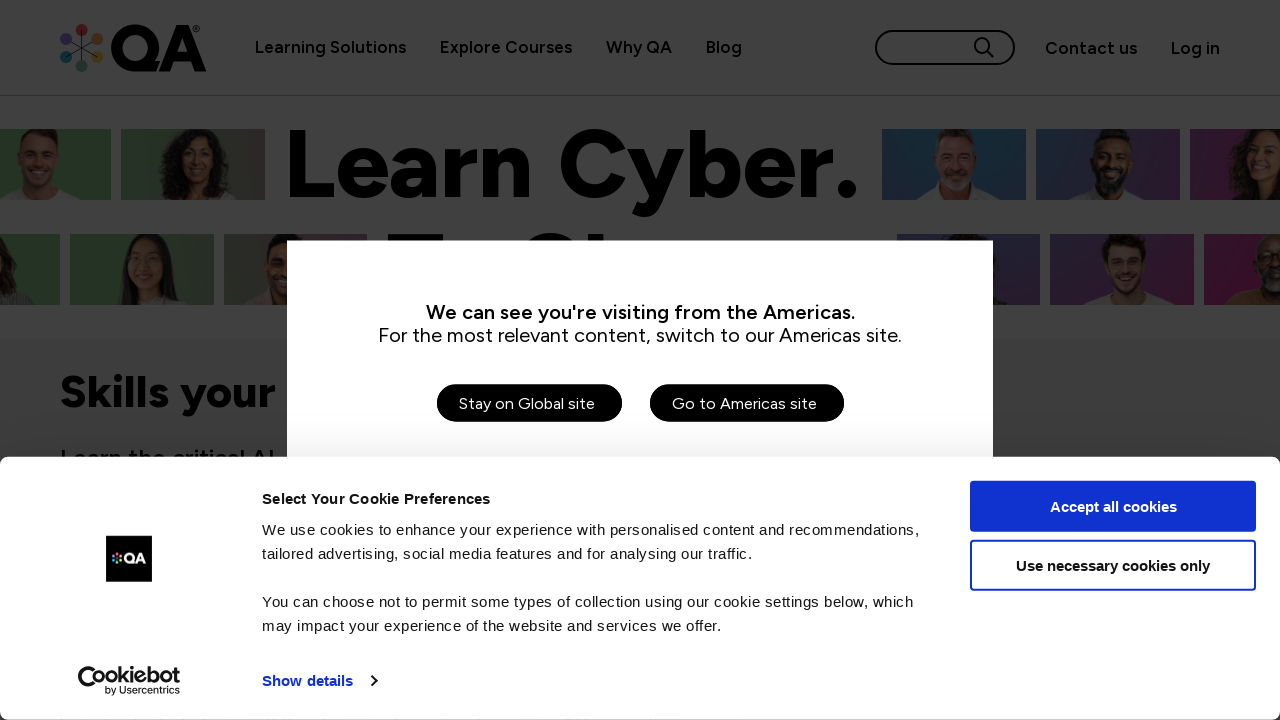

Waited for page to load (domcontentloaded state)
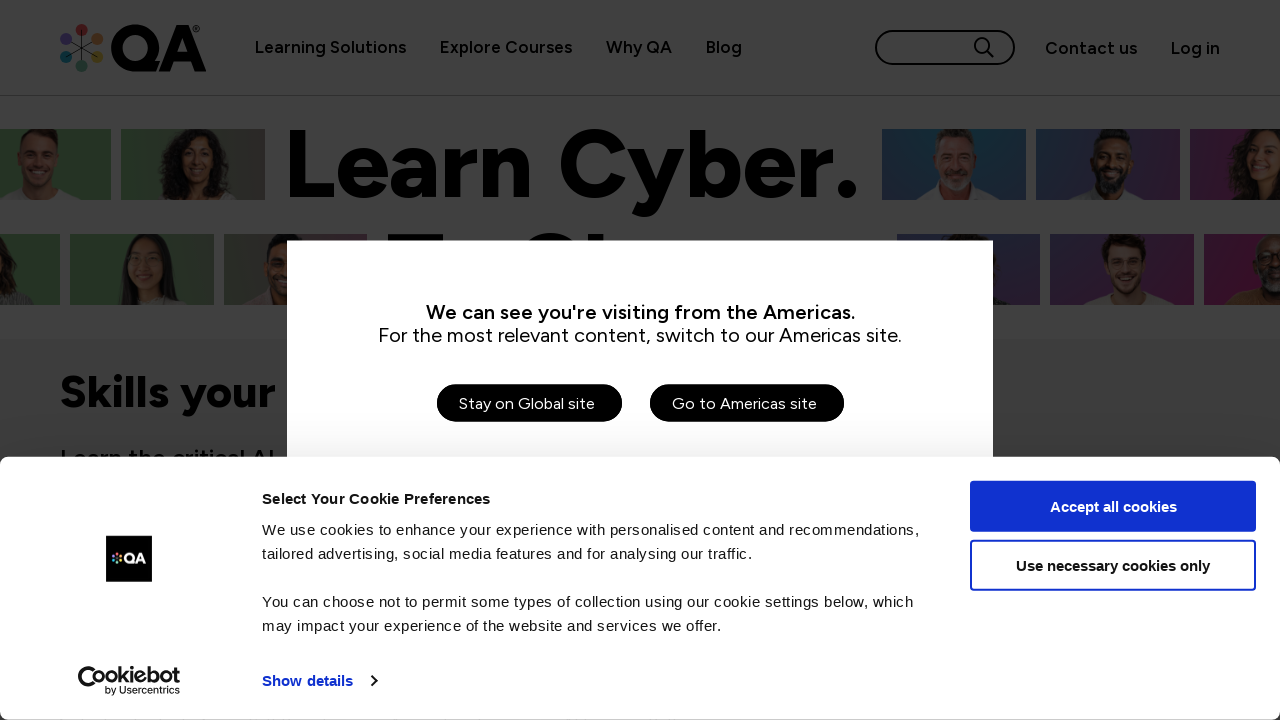

Set up dialog handler to accept alerts
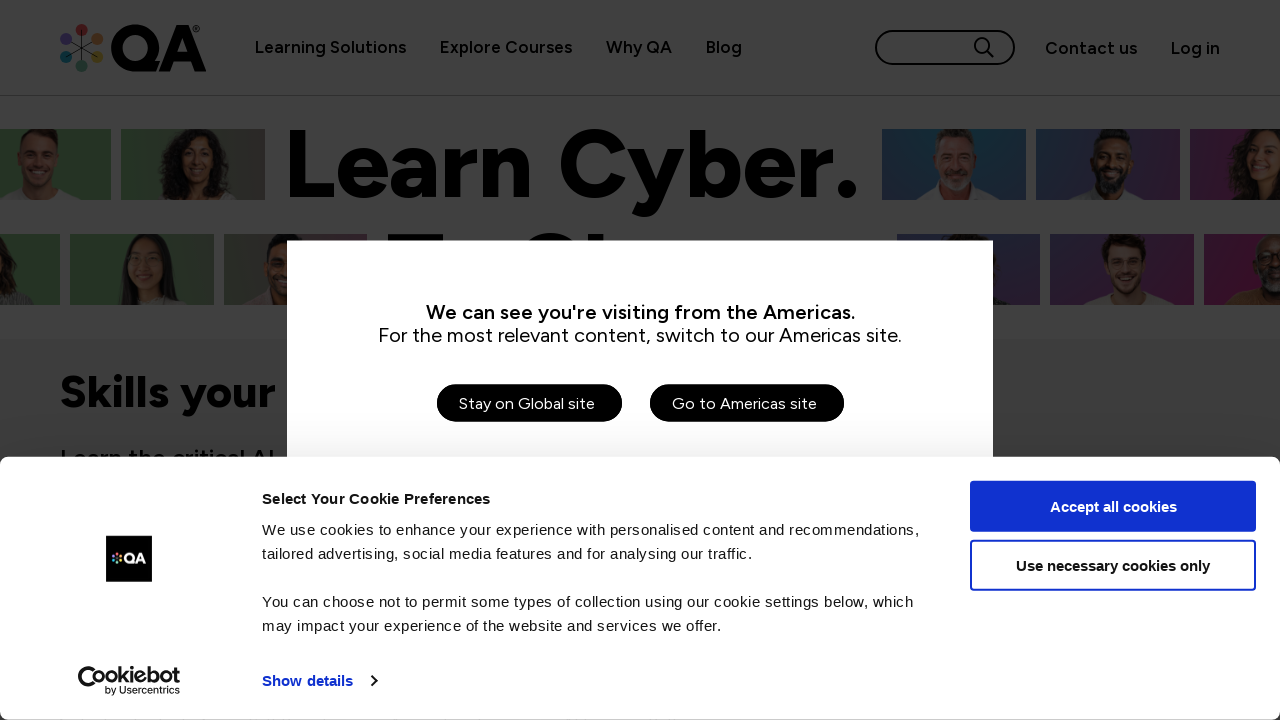

Executed JavaScript to trigger alert dialog with message 'Hello'
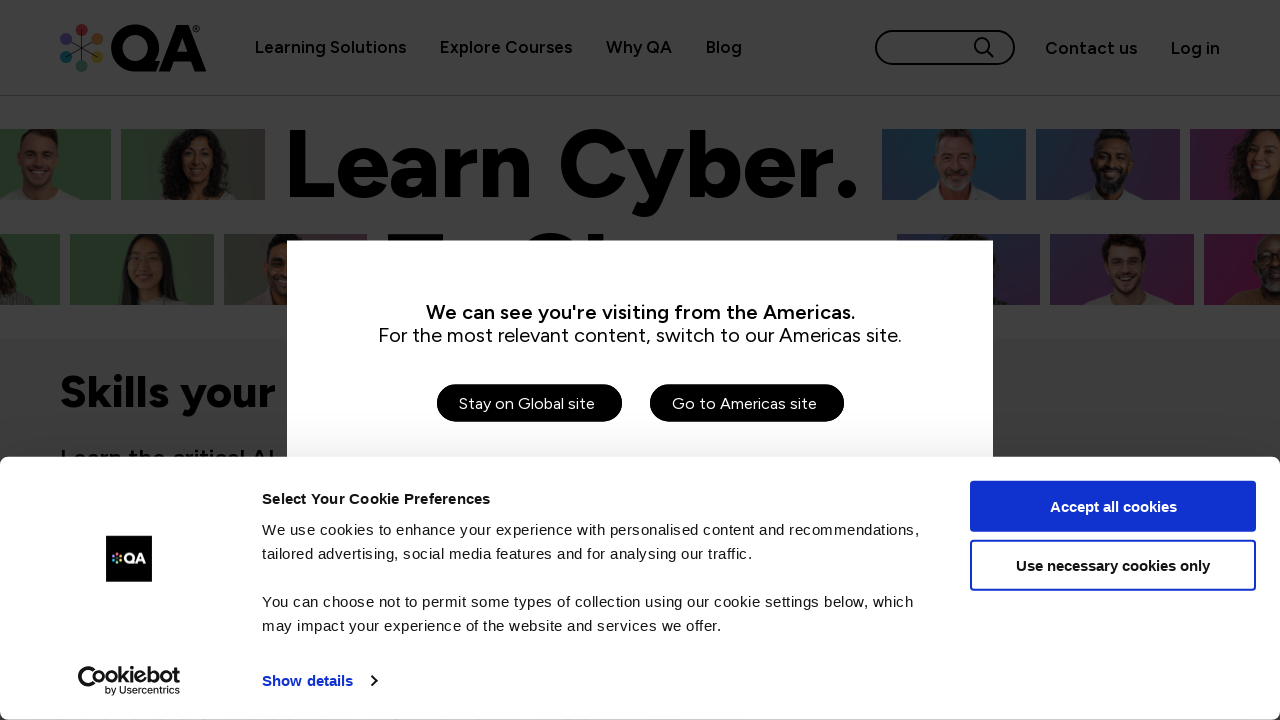

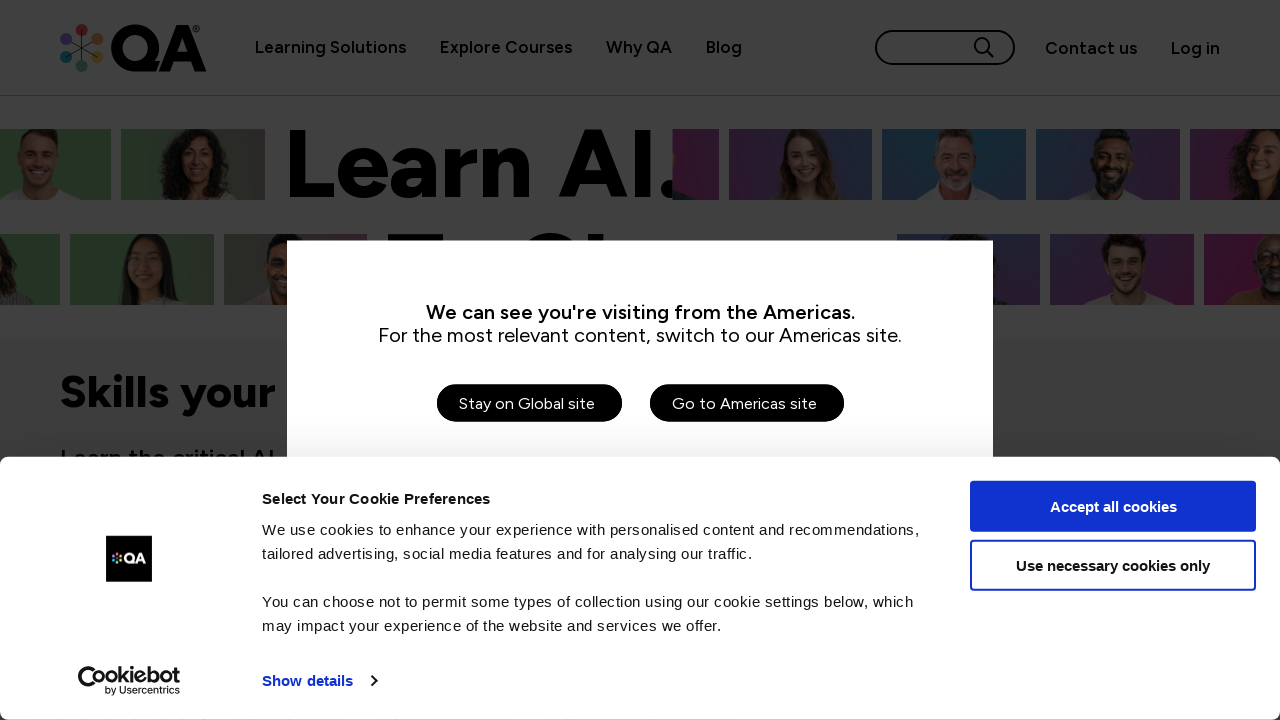